Tests a form submission flow by extracting a value from an element's attribute, calculating a result using a mathematical formula, filling in the answer, selecting a checkbox and radio button, then submitting the form.

Starting URL: http://suninjuly.github.io/get_attribute.html

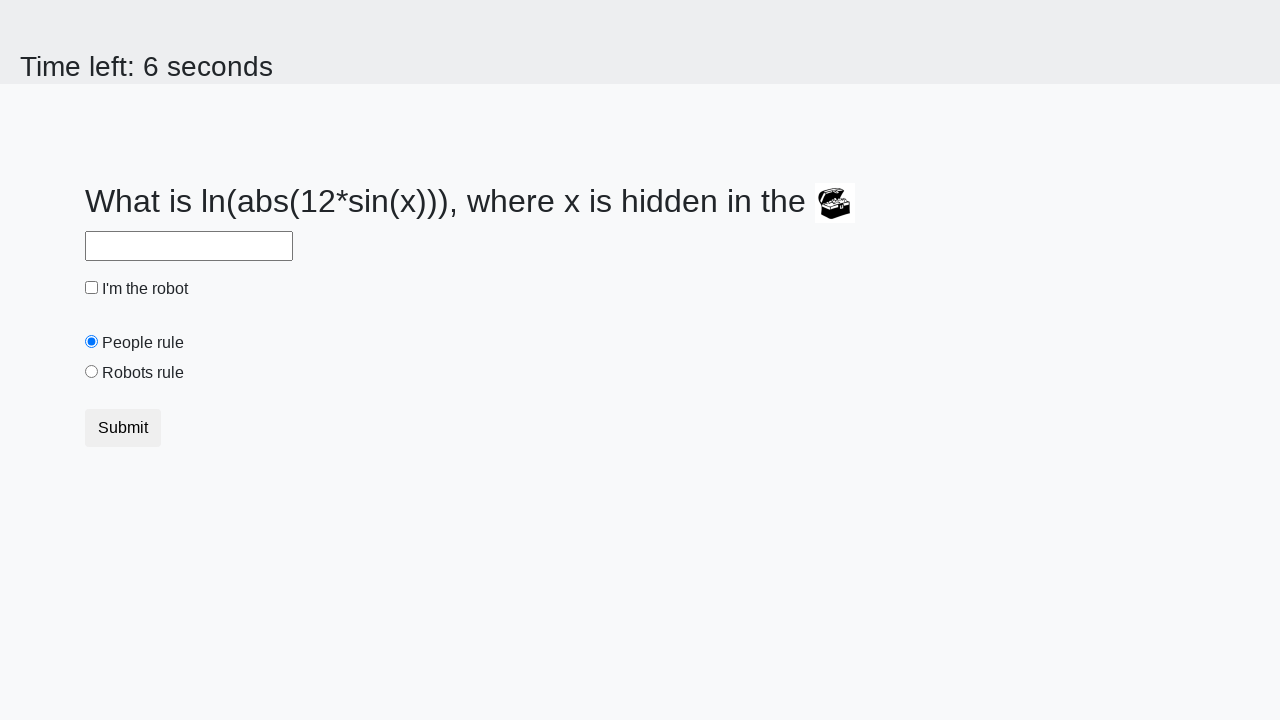

Located treasure element
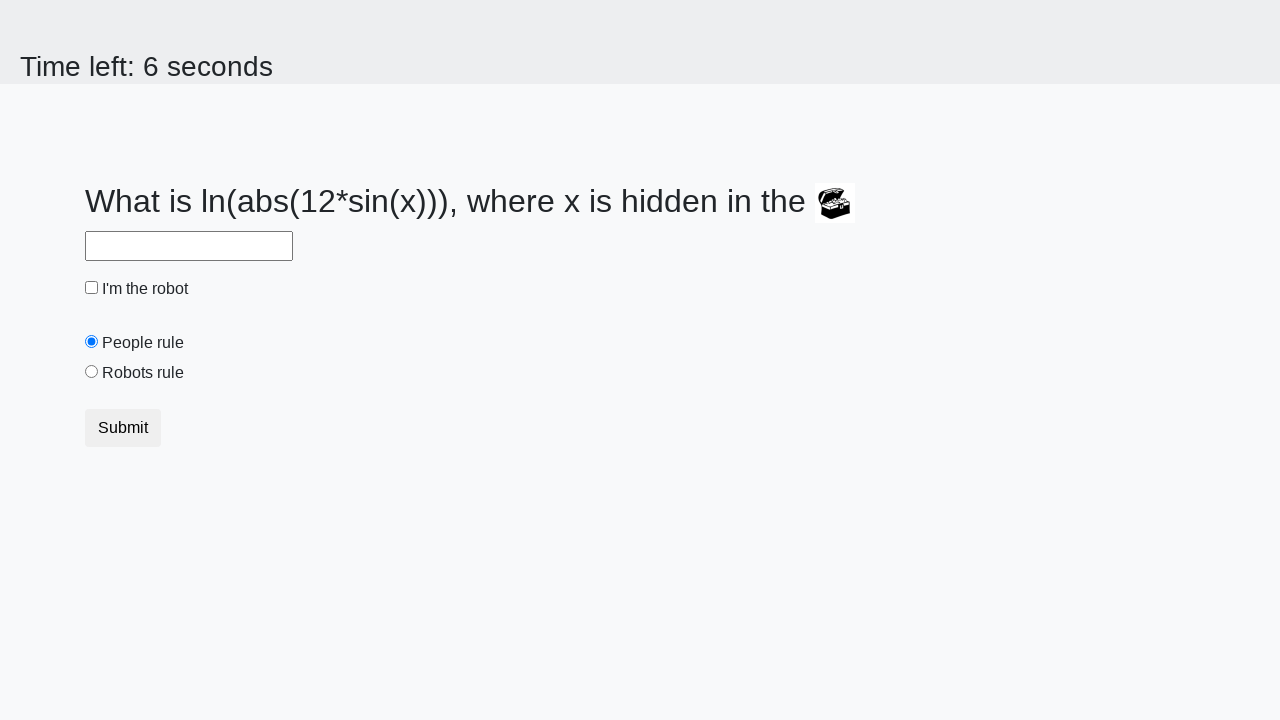

Extracted 'valuex' attribute from treasure element: 478
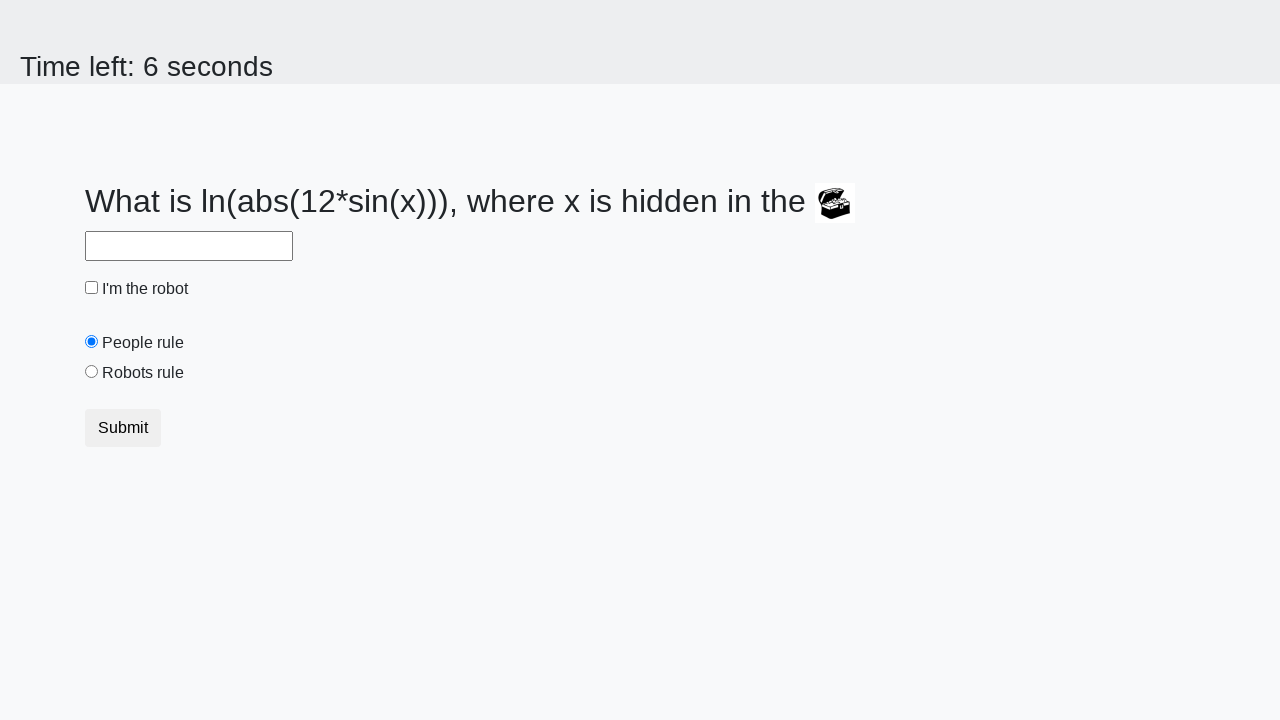

Calculated answer using mathematical formula: 1.7082262351621775
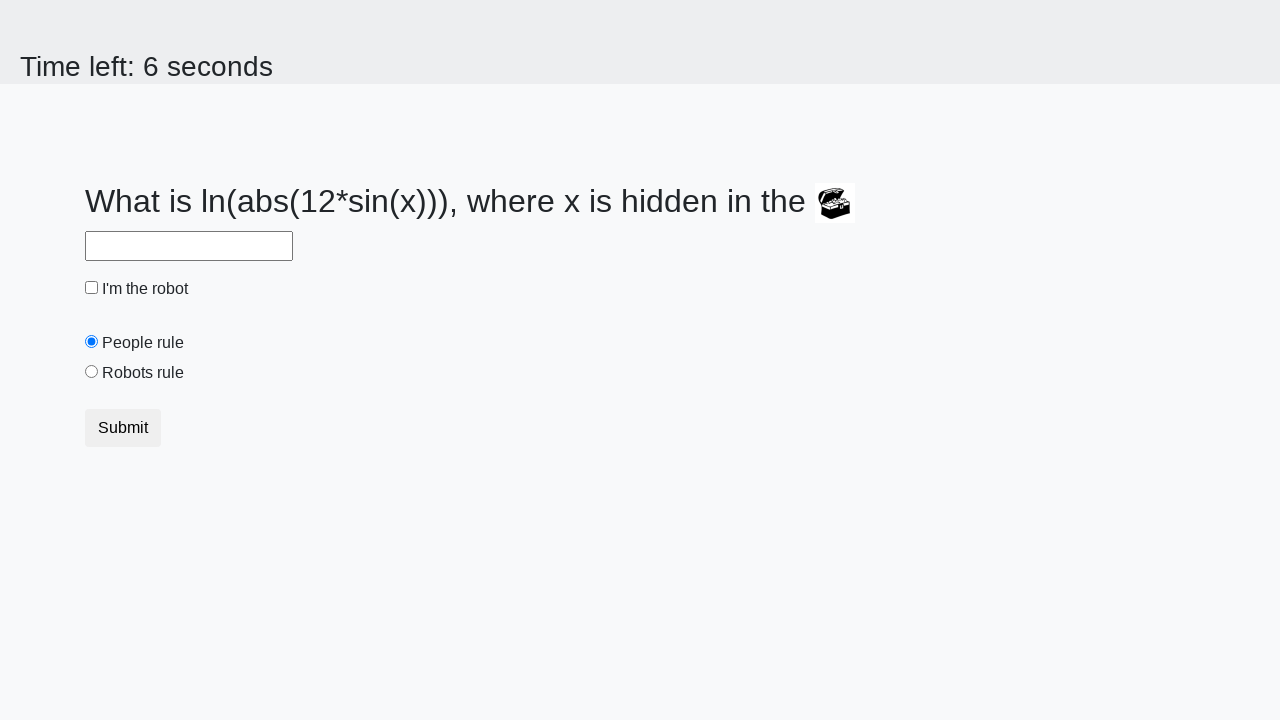

Filled answer field with calculated value: 1.7082262351621775 on #answer
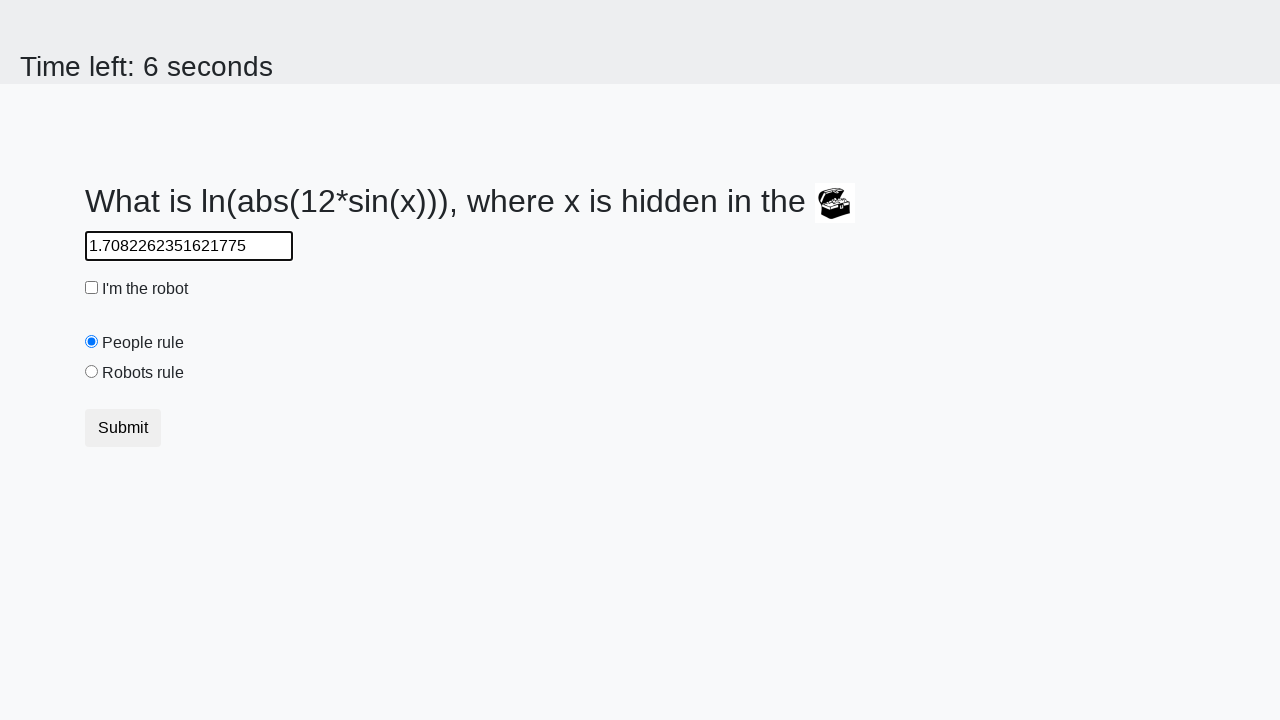

Clicked robot checkbox at (92, 288) on #robotCheckbox
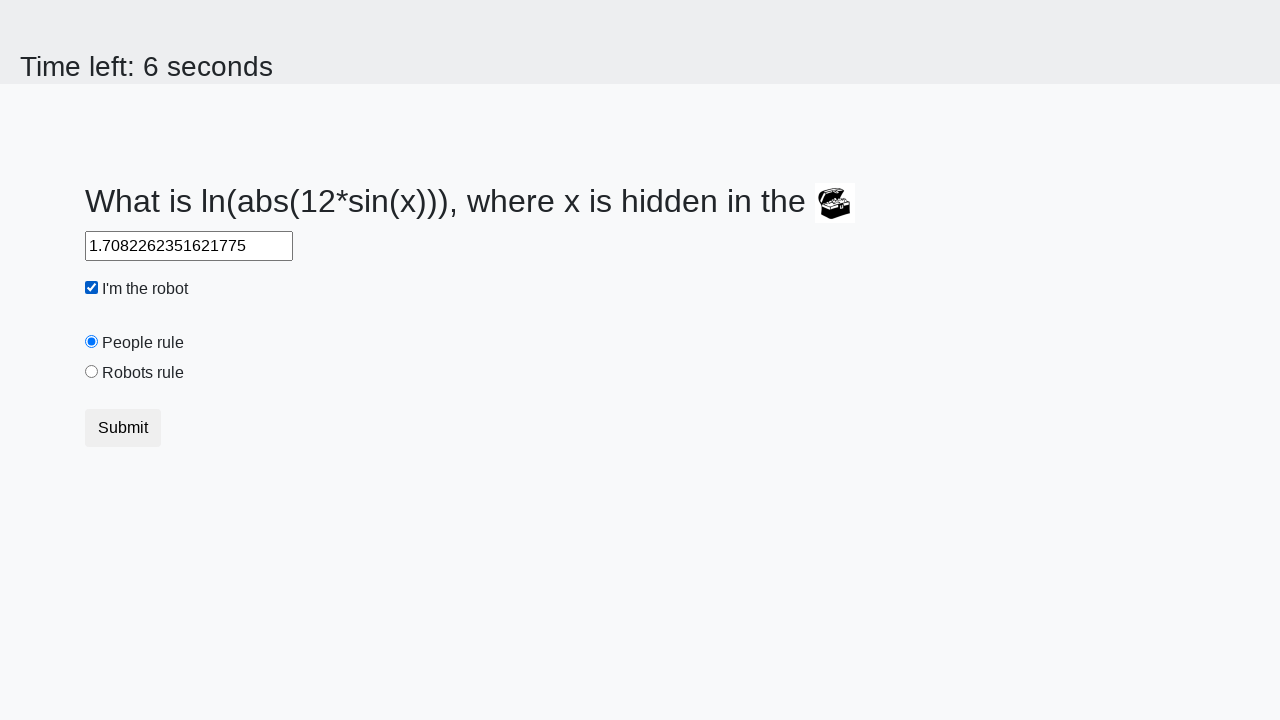

Clicked 'robots rule' radio button at (92, 372) on #robotsRule
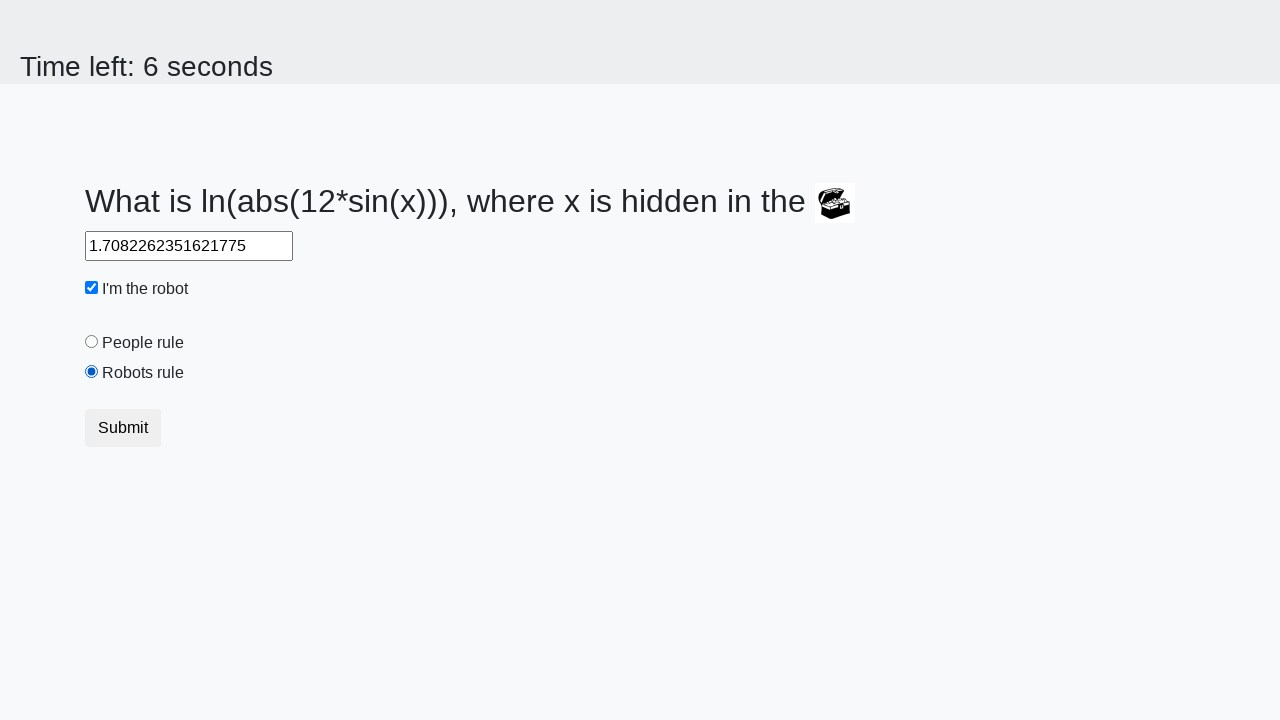

Clicked form submit button at (123, 428) on button.btn
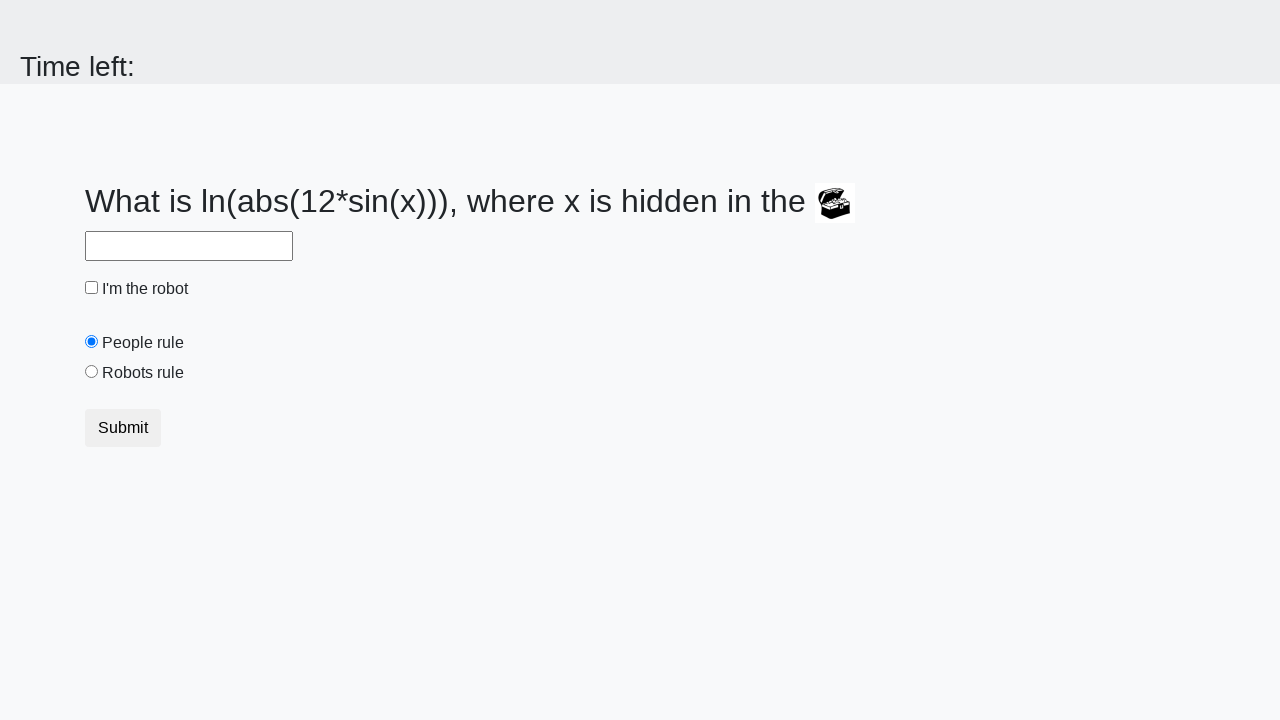

Waited 2 seconds for form submission to process
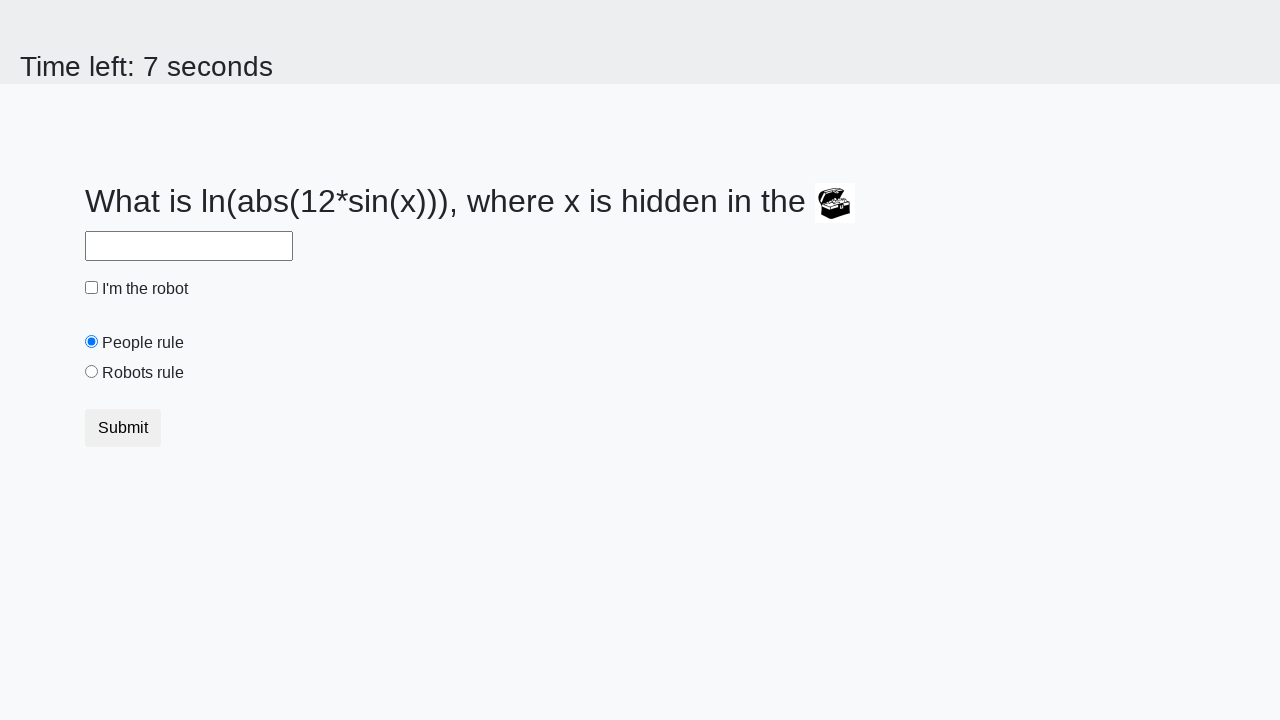

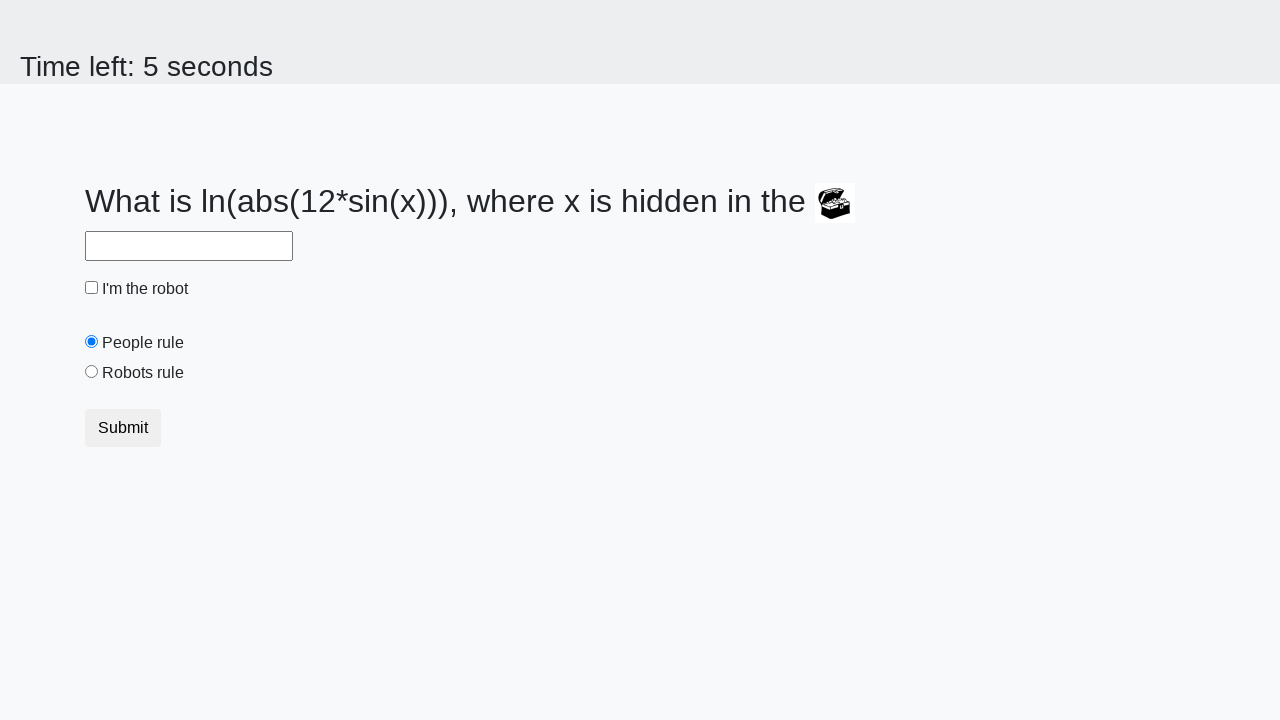